Tests drag and drop functionality by dragging an element to a drop zone

Starting URL: https://jqueryui.com/droppable/

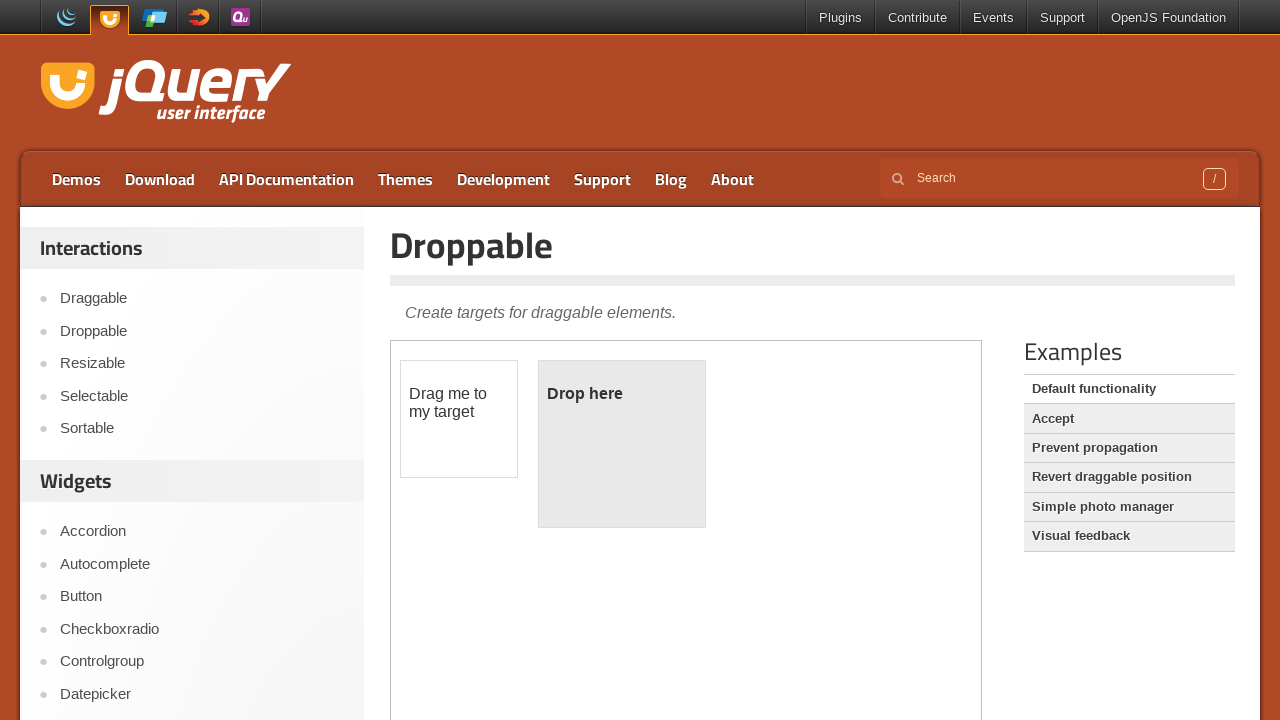

Located and switched to iframe containing draggable and droppable elements
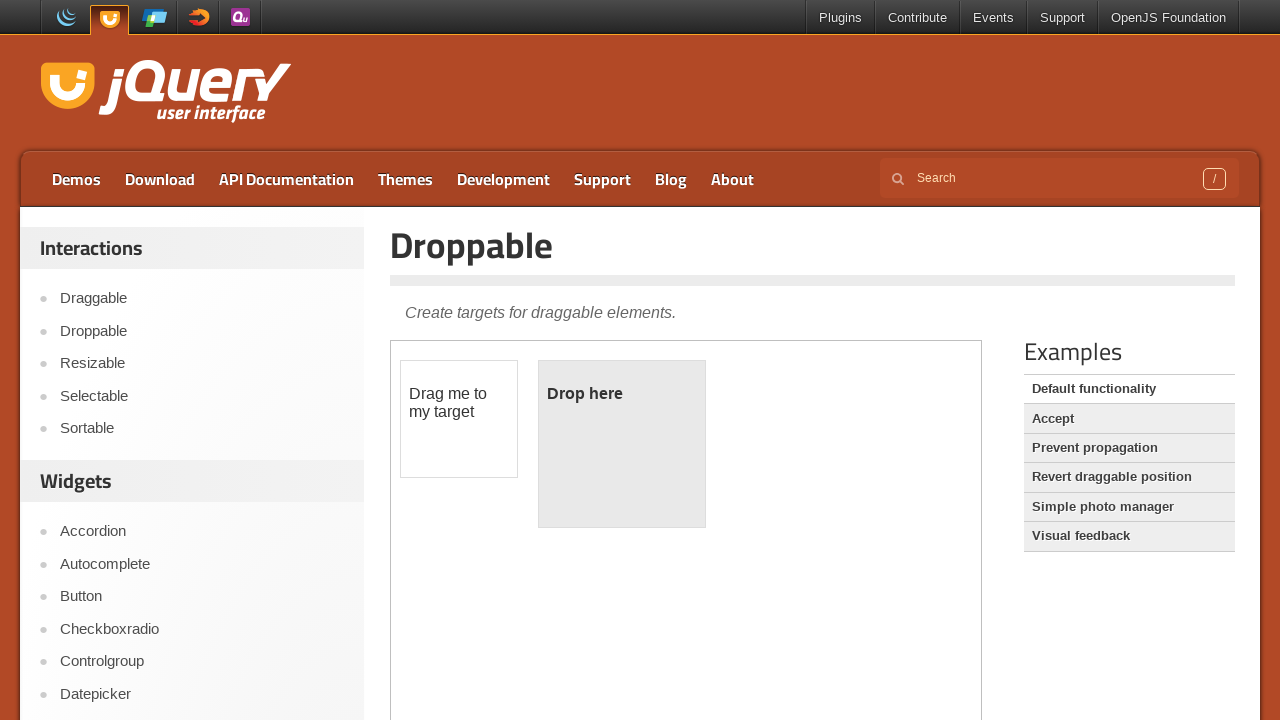

Dragged draggable element to droppable drop zone at (622, 444)
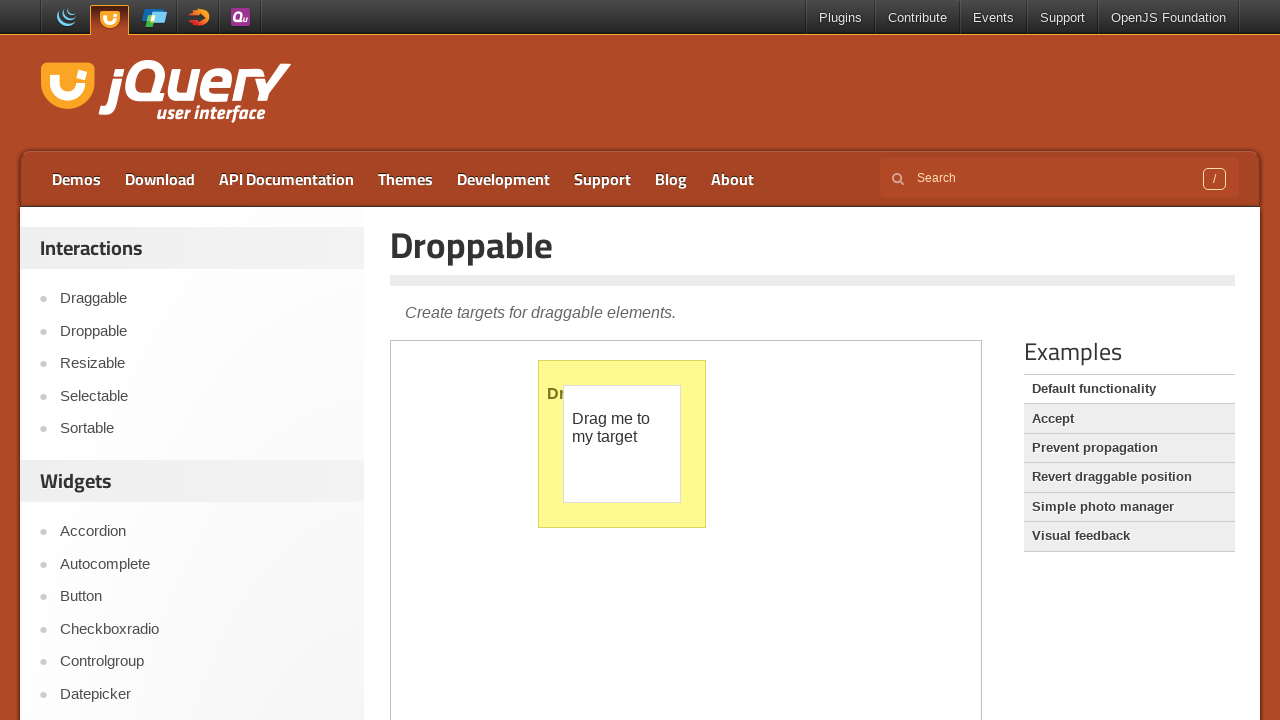

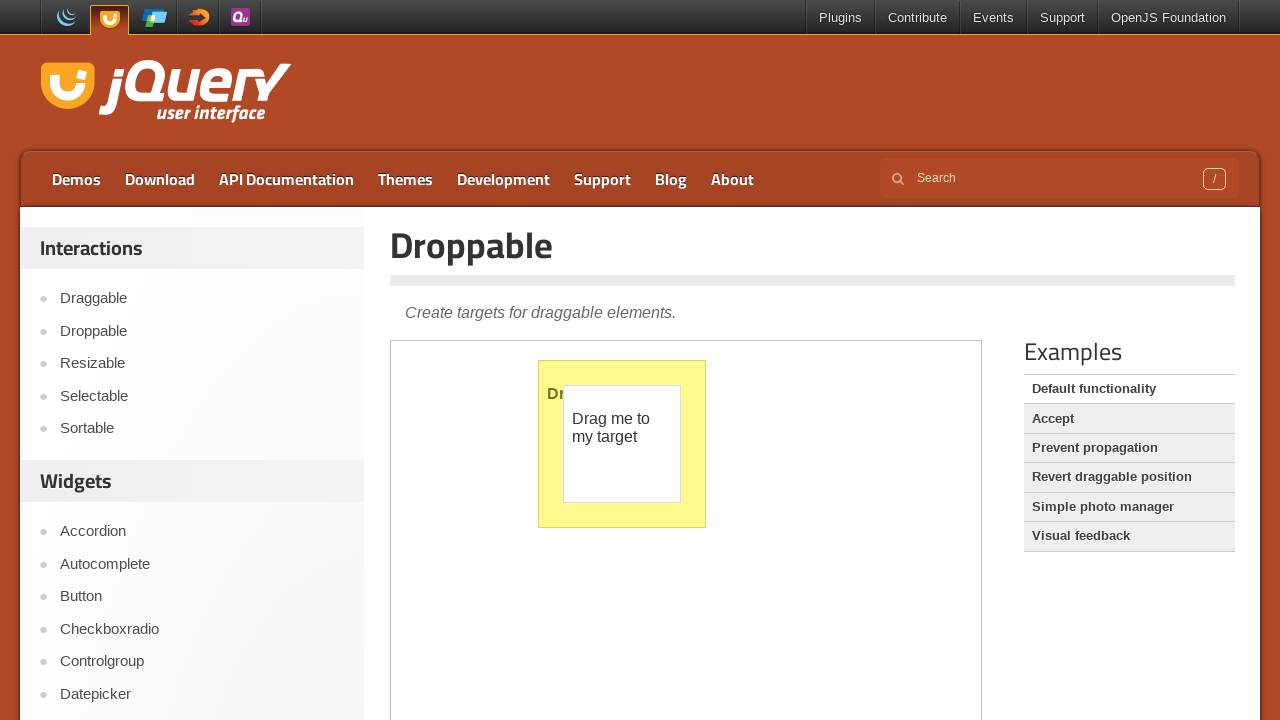